Tests multiple window handling by opening a new window, switching between parent and child windows, and verifying content in each window

Starting URL: https://the-internet.herokuapp.com/

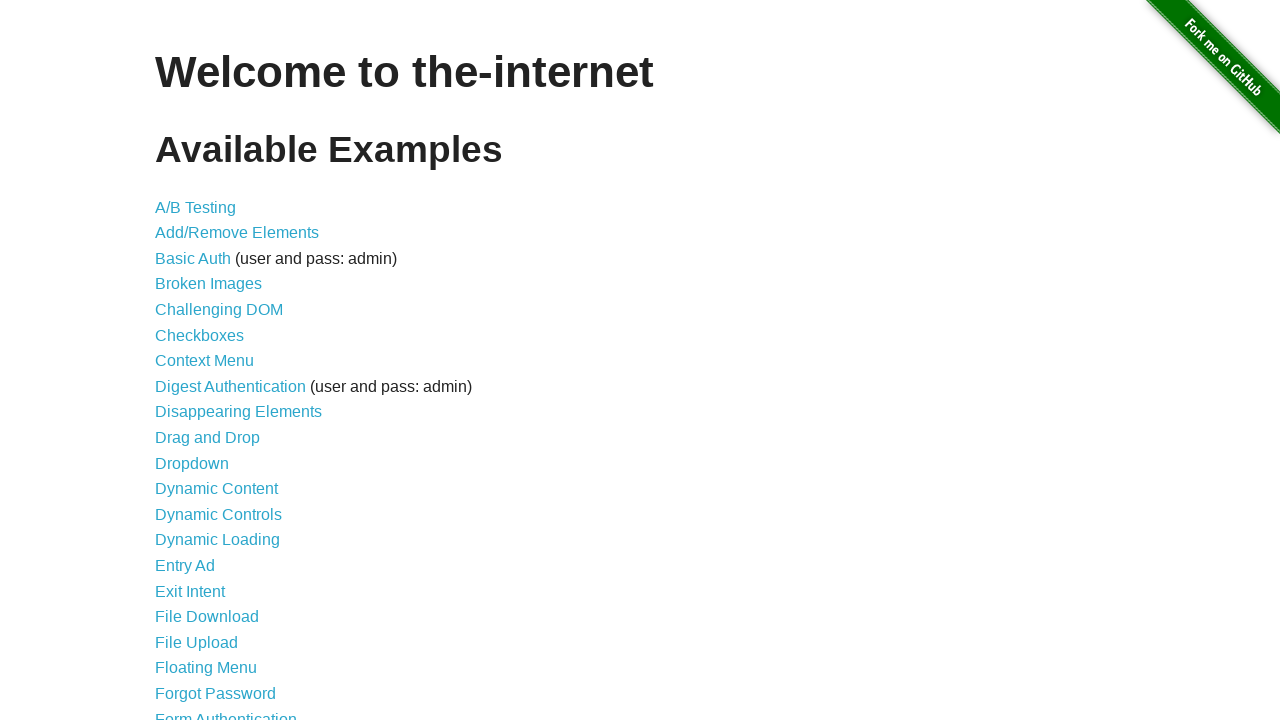

Clicked on Multiple Windows link at (218, 369) on xpath=//a[contains(text(),'Multiple Windows')]
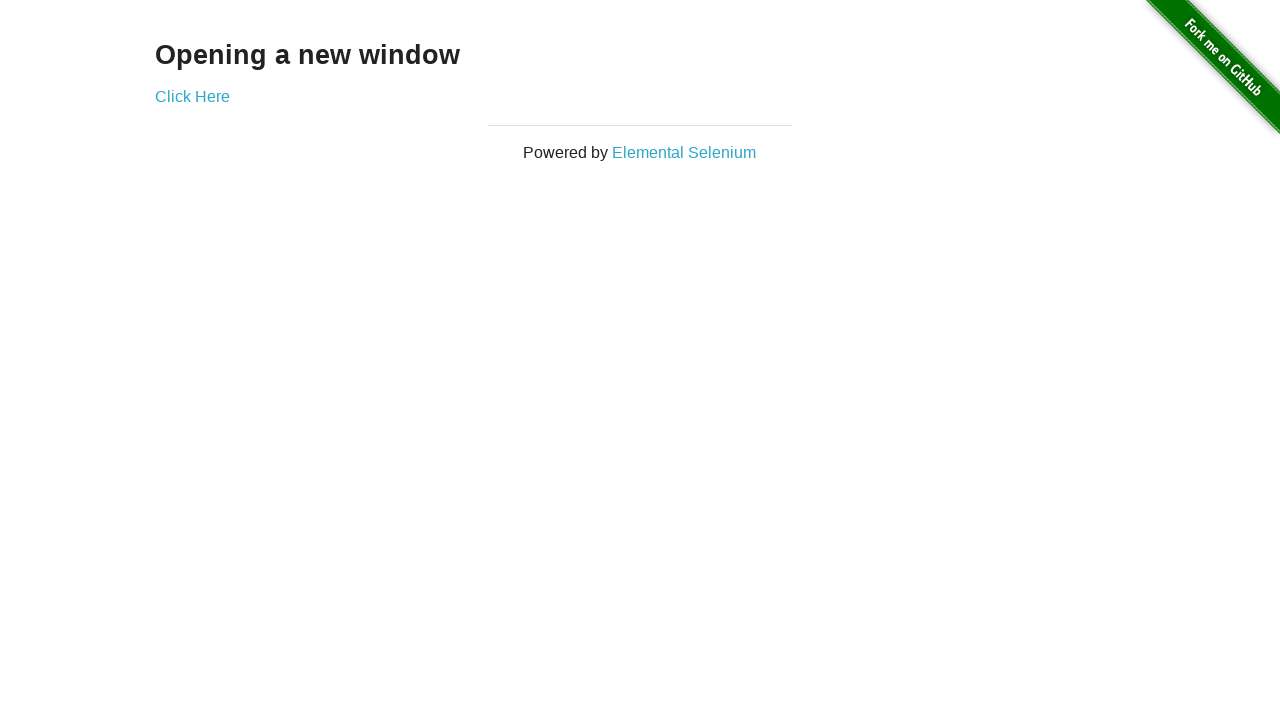

Waited for Click Here link to be visible
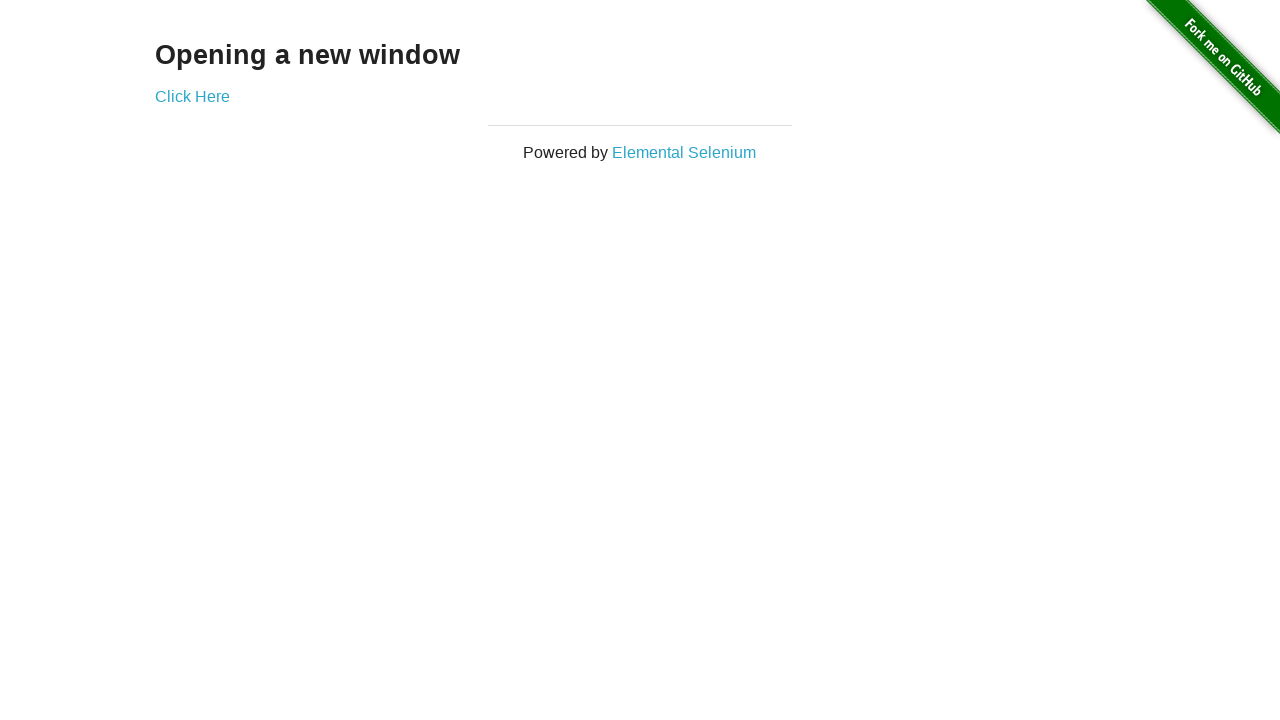

Clicked Click Here link to open new window at (192, 96) on xpath=//a[contains(text(),'Click Here')]
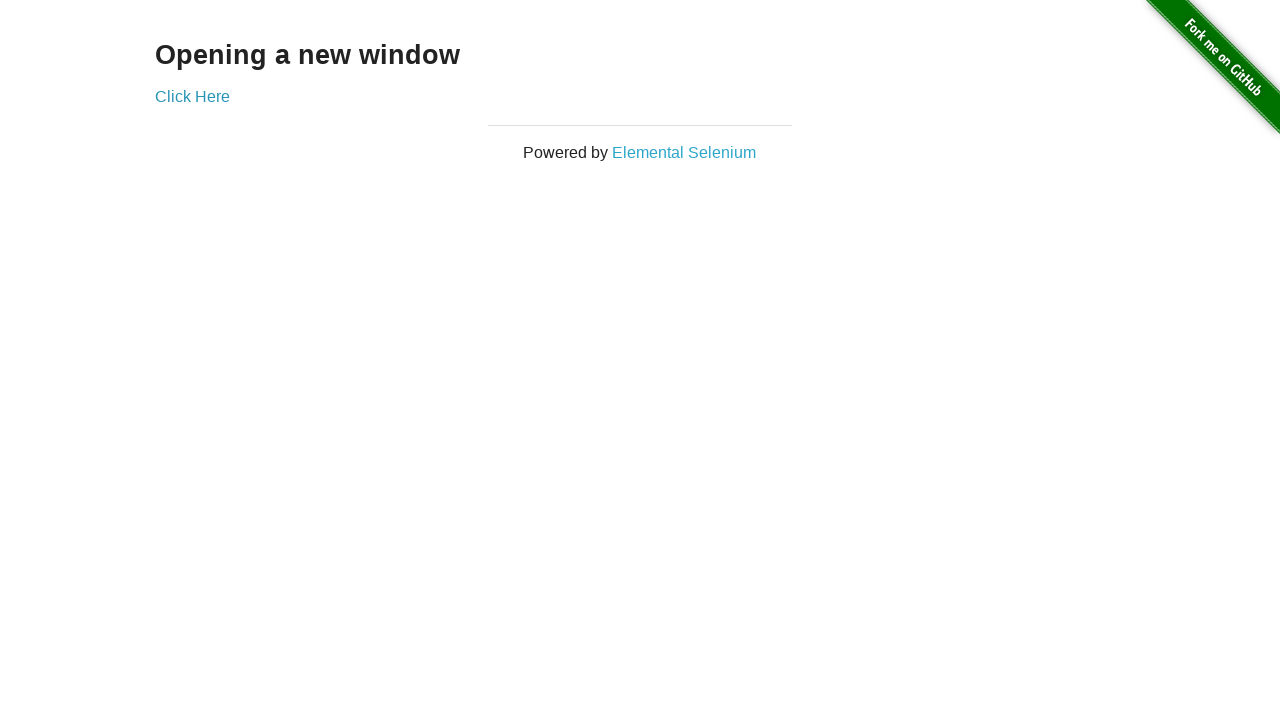

New window loaded completely
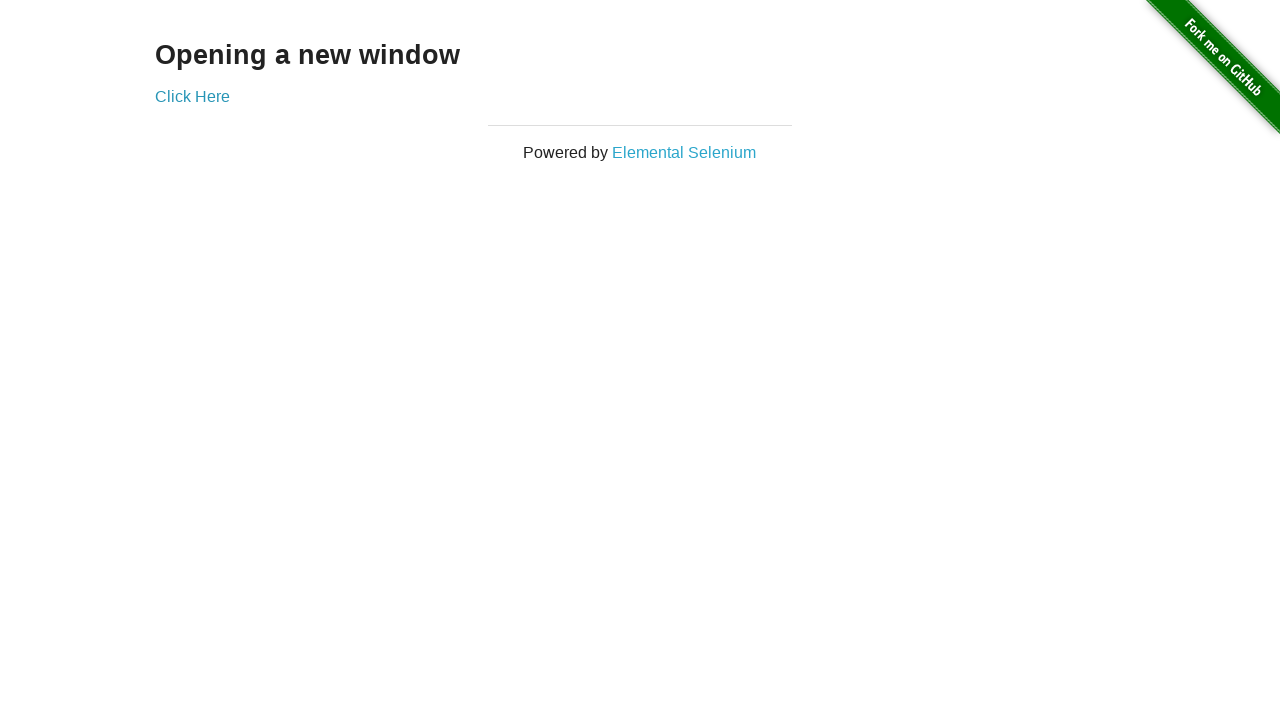

Verified 'New Window' heading text in child window
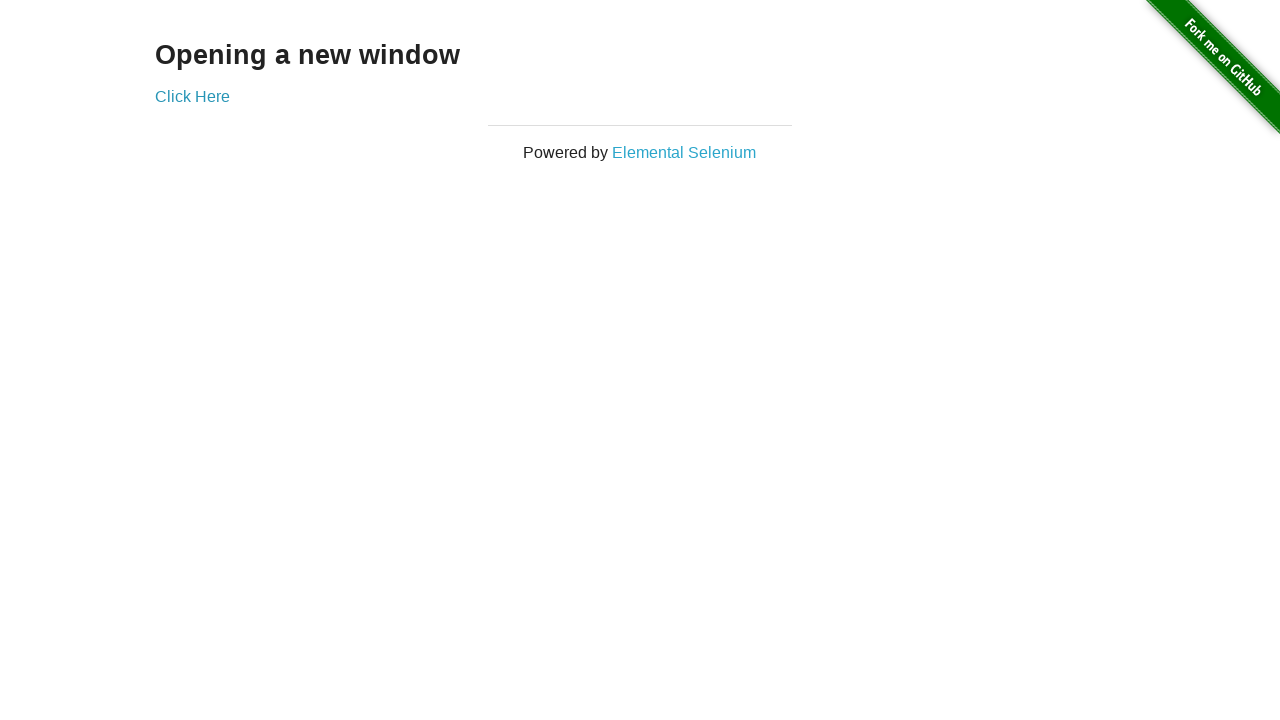

Verified 'Opening a new window' heading text in parent window
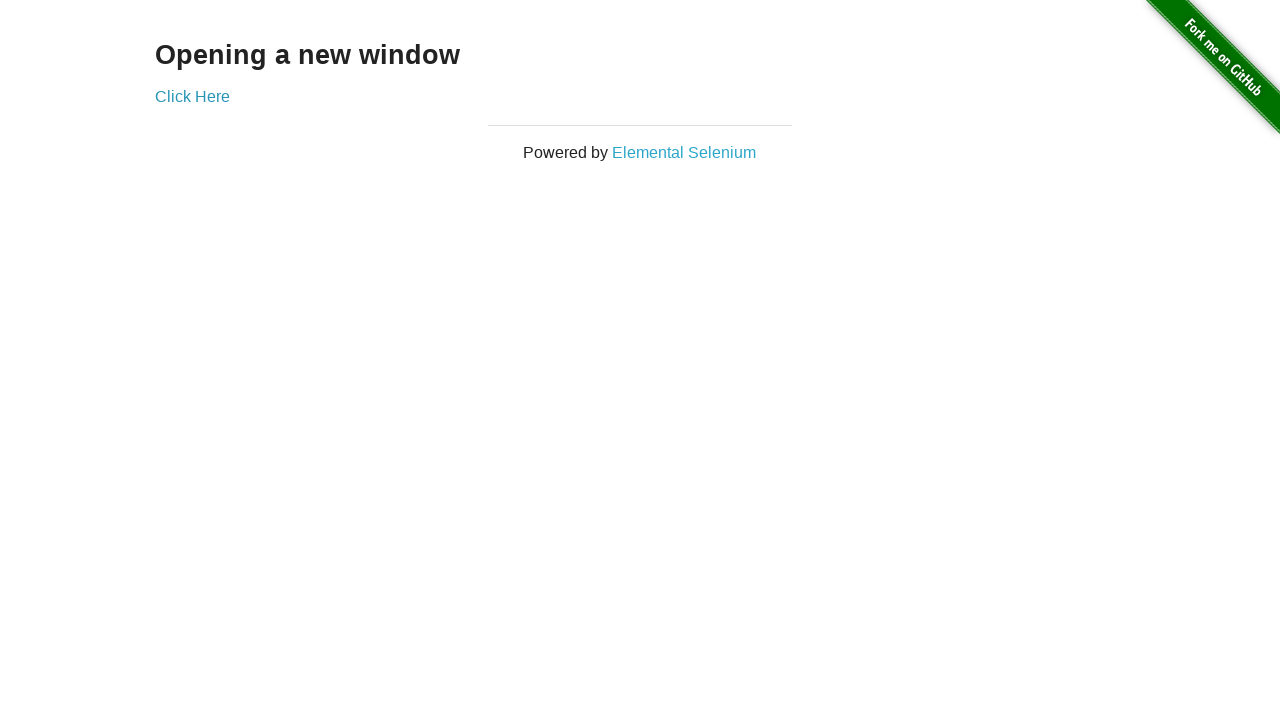

Closed the child window
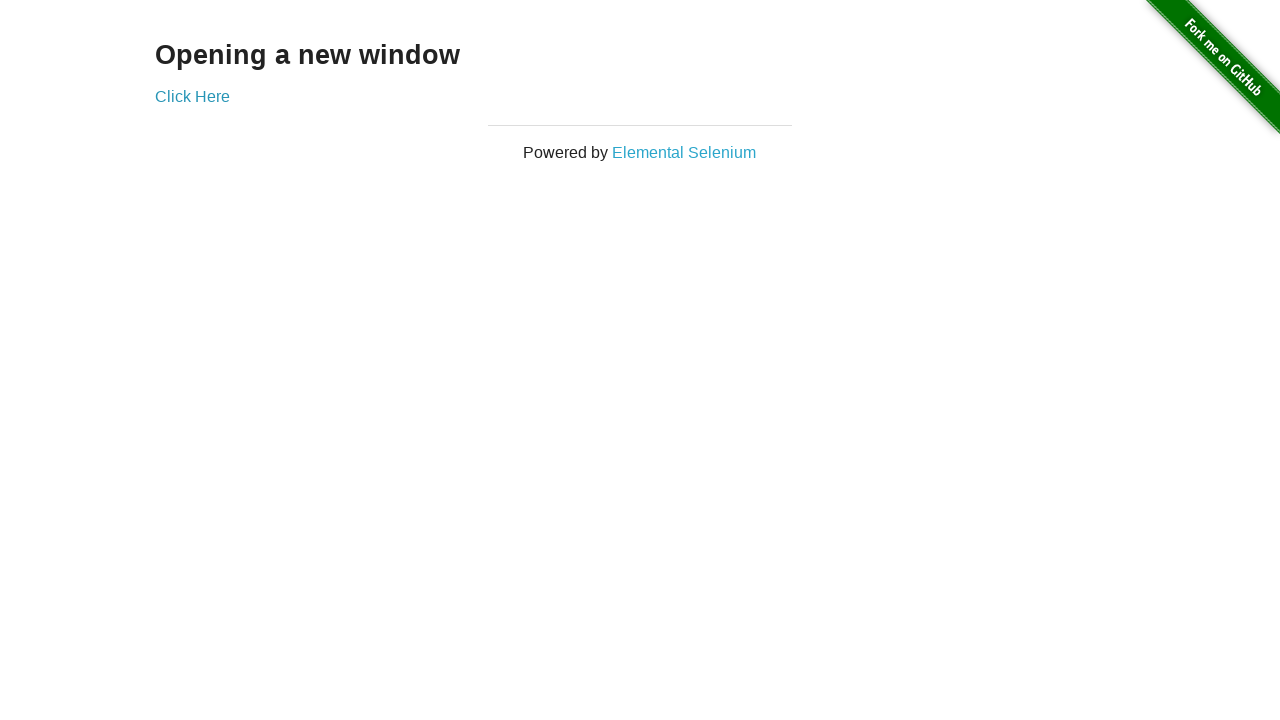

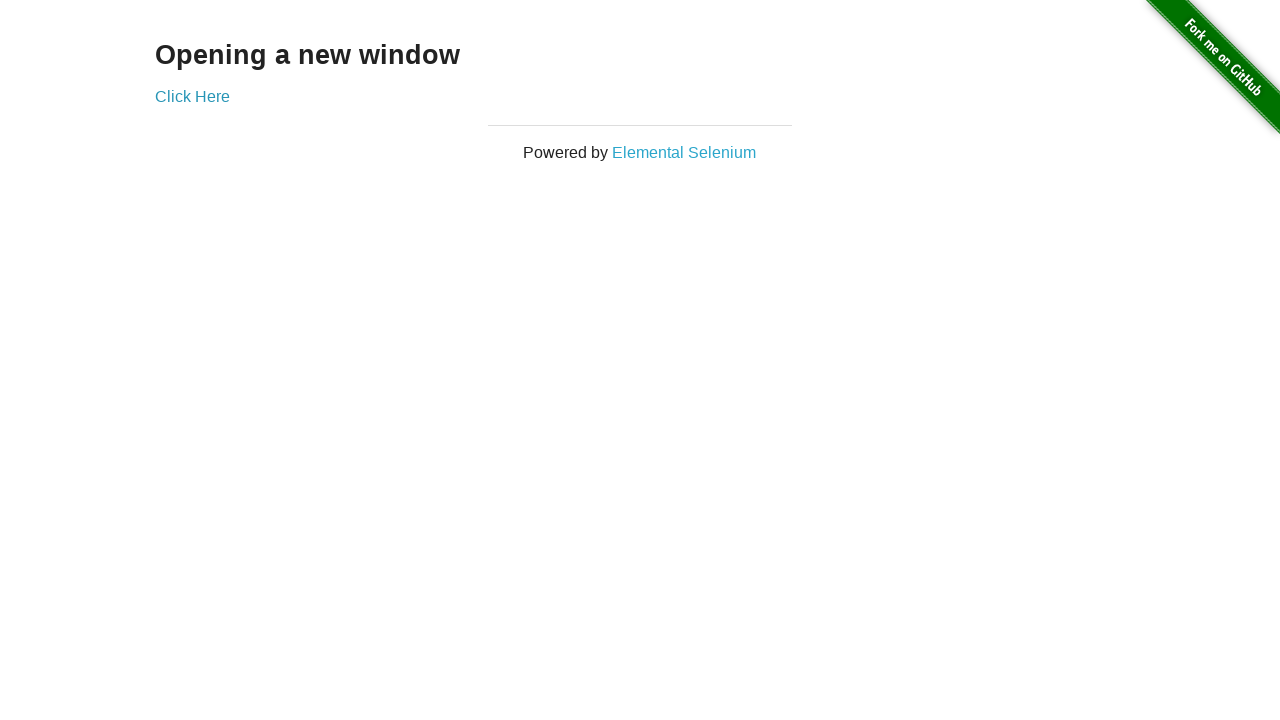